Tests that the Clear completed button displays correct text when items are completed

Starting URL: https://demo.playwright.dev/todomvc

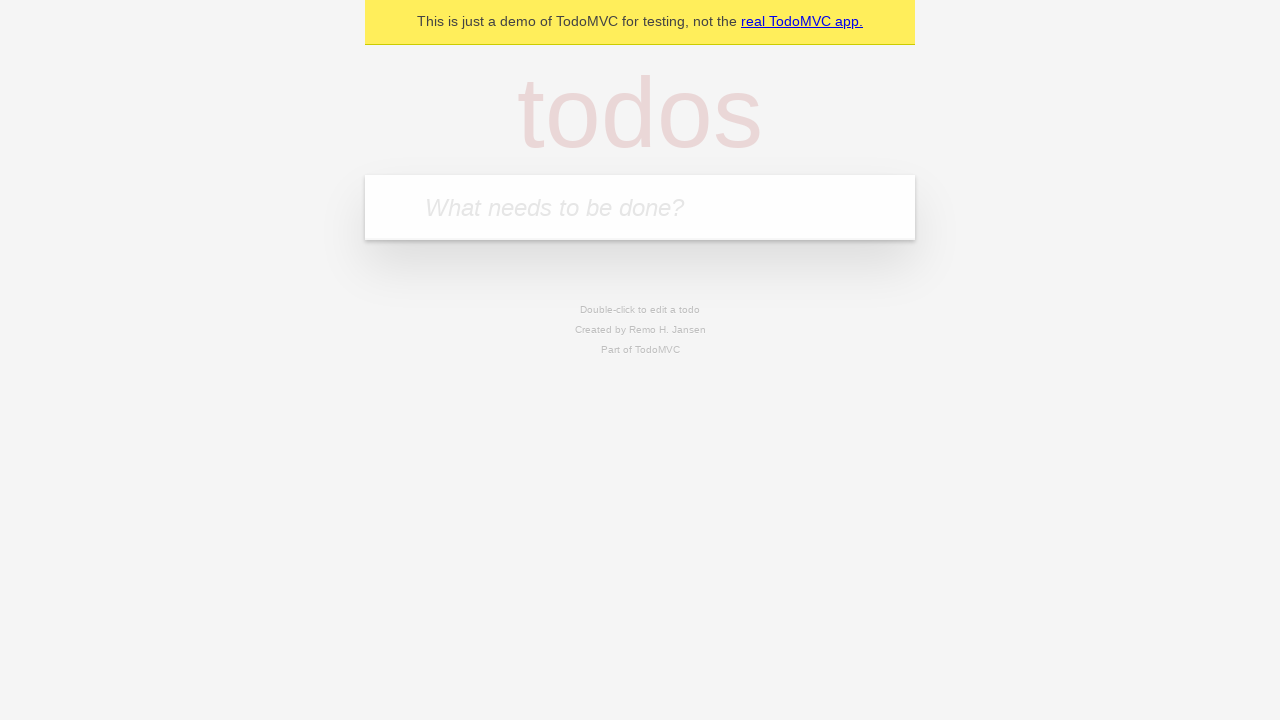

Filled todo input with 'buy some cheese' on internal:attr=[placeholder="What needs to be done?"i]
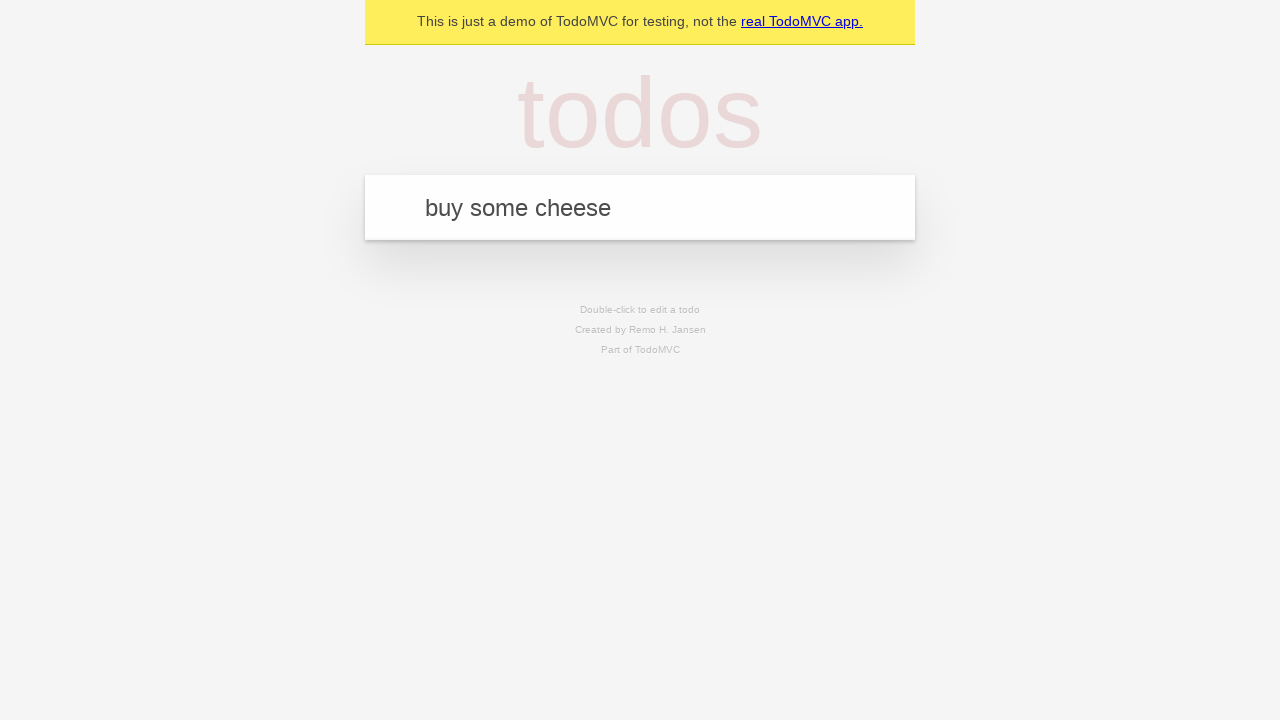

Pressed Enter to add first todo on internal:attr=[placeholder="What needs to be done?"i]
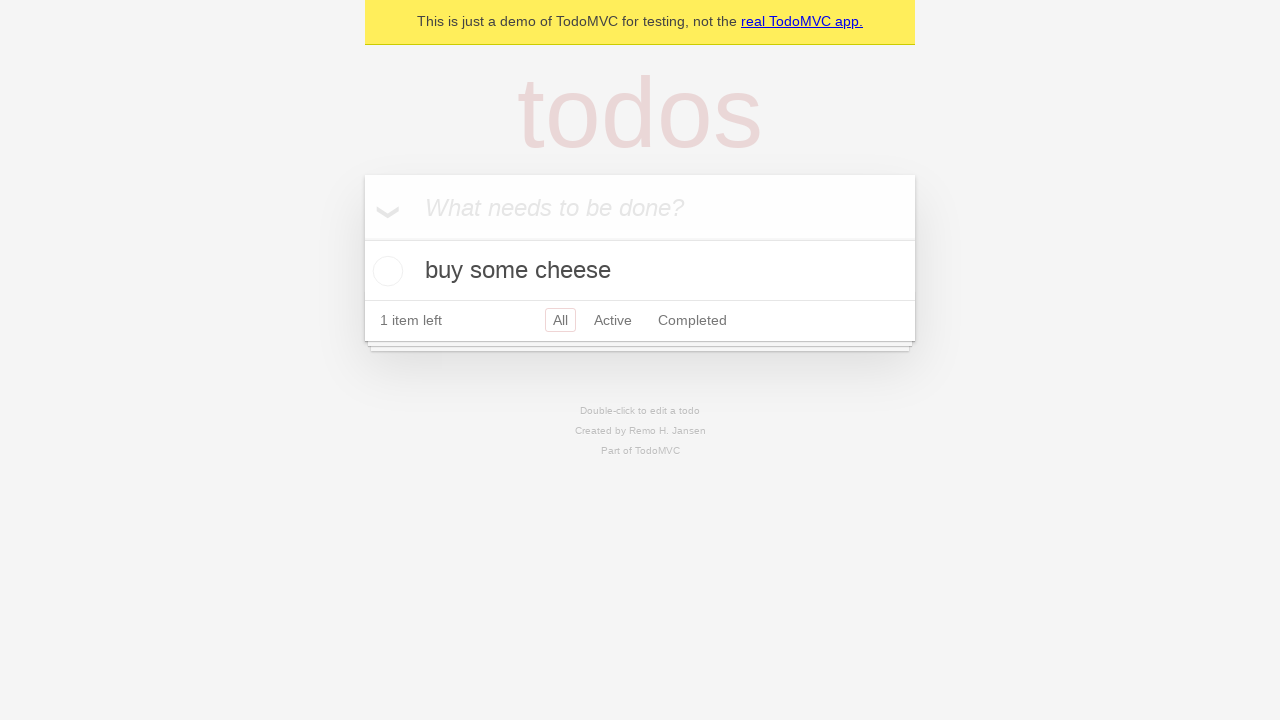

Filled todo input with 'feed the cat' on internal:attr=[placeholder="What needs to be done?"i]
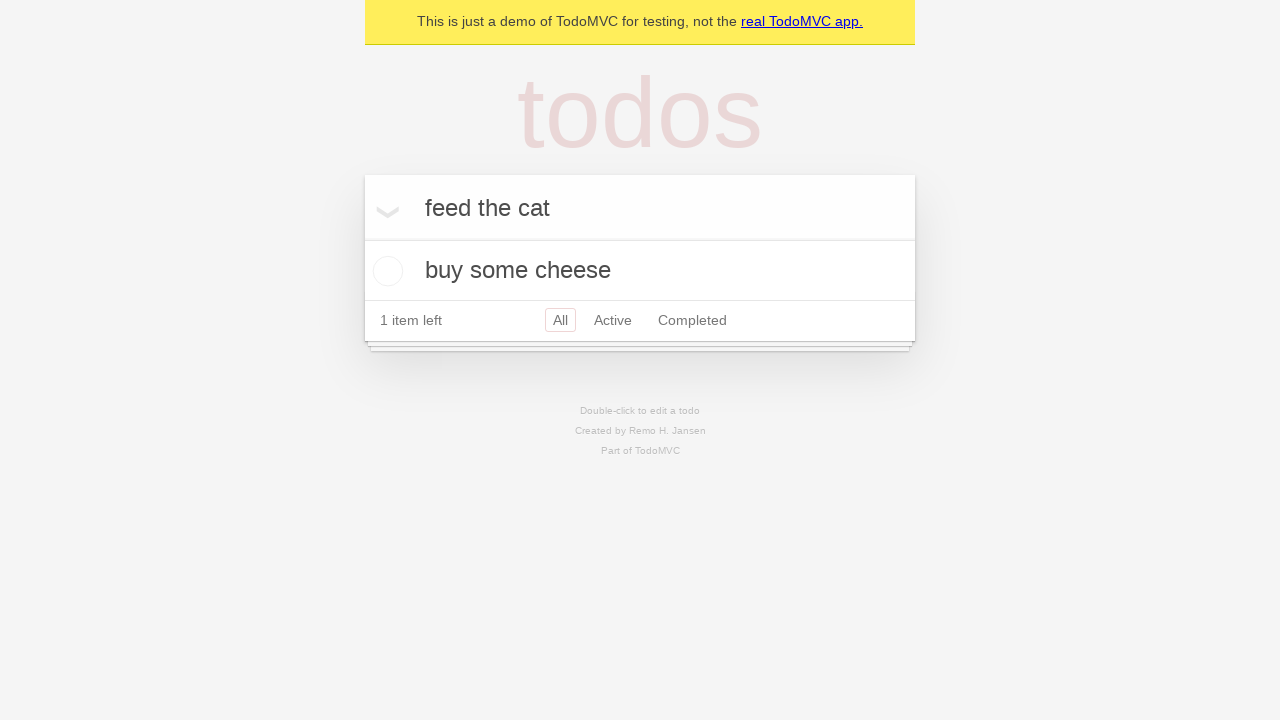

Pressed Enter to add second todo on internal:attr=[placeholder="What needs to be done?"i]
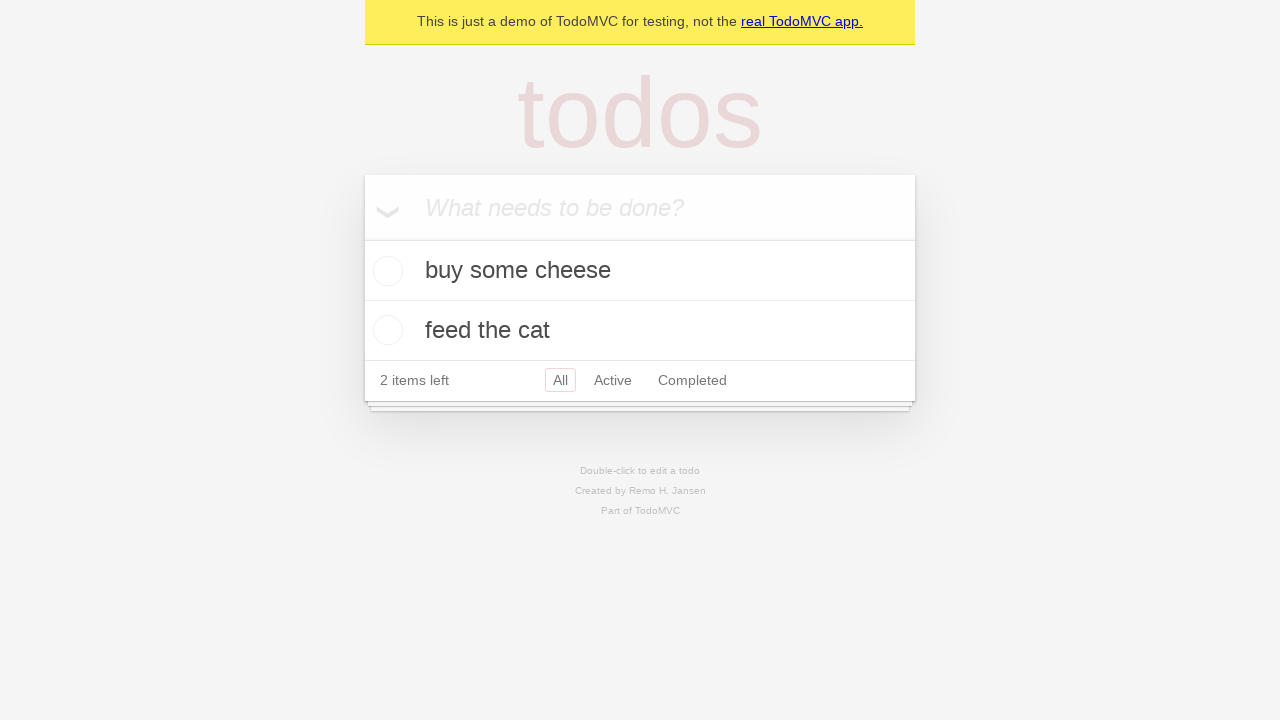

Filled todo input with 'book a doctors appointment' on internal:attr=[placeholder="What needs to be done?"i]
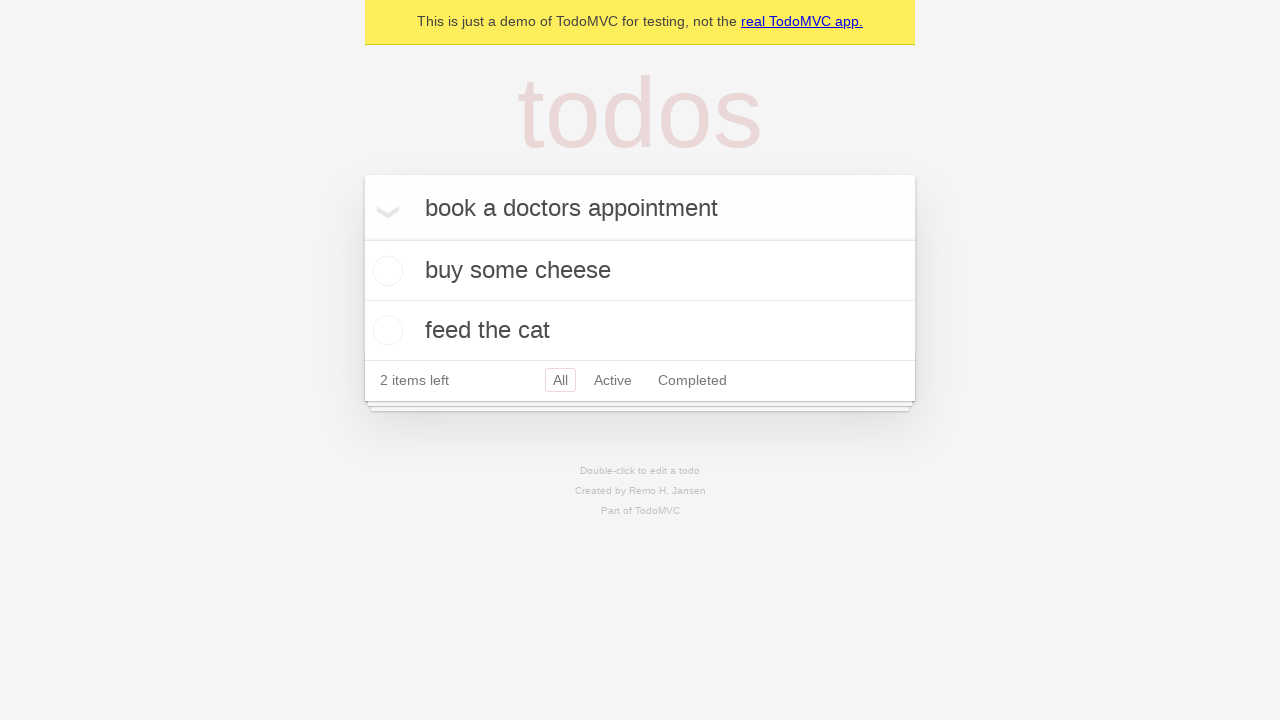

Pressed Enter to add third todo on internal:attr=[placeholder="What needs to be done?"i]
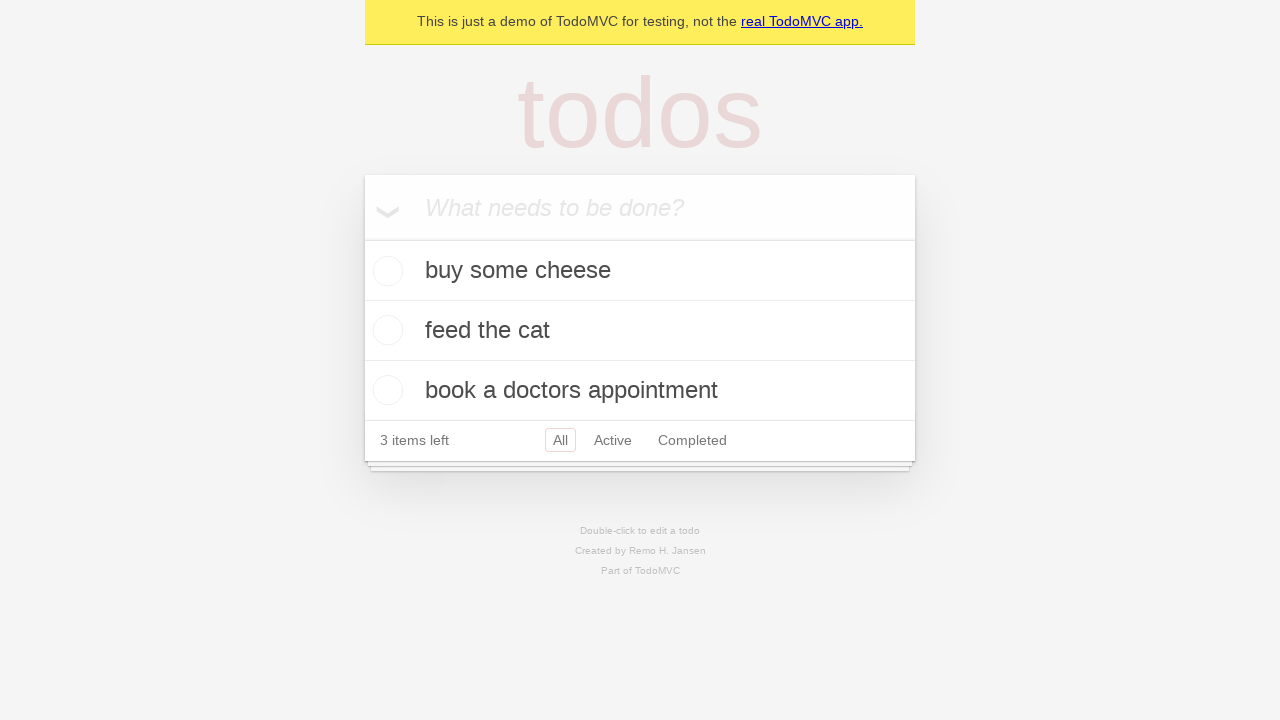

Waited for todo items to appear
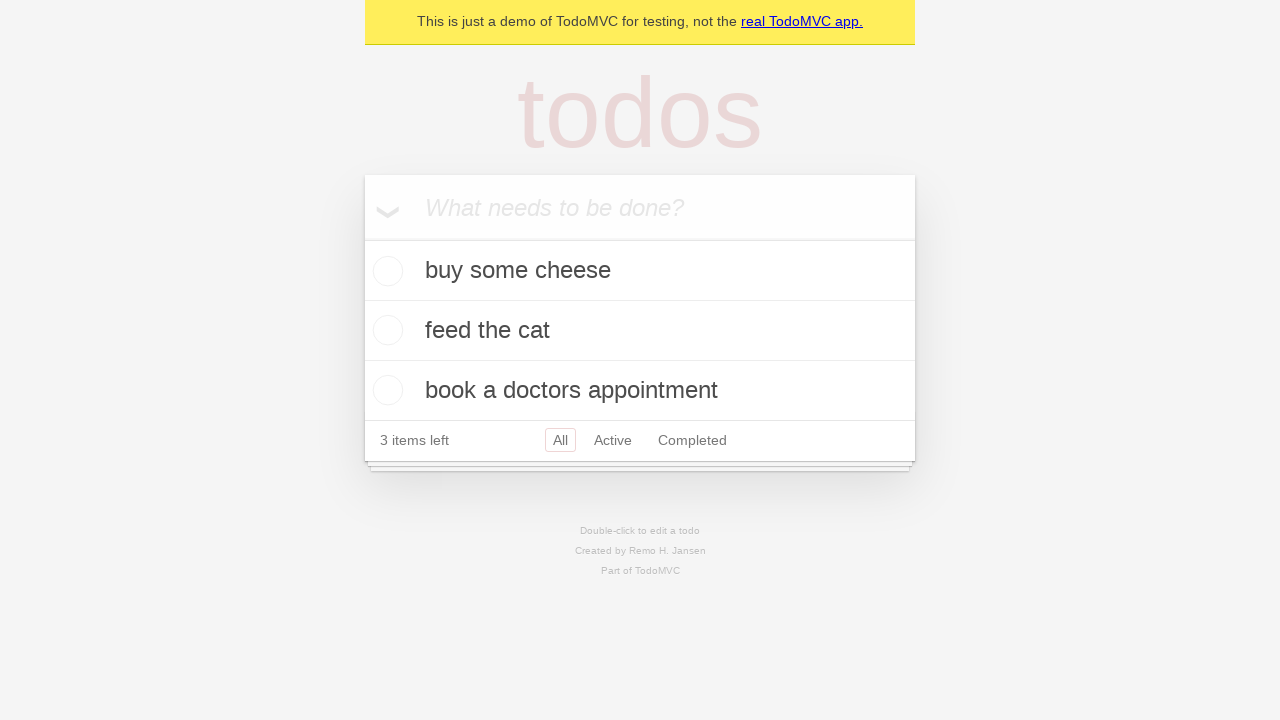

Checked the first todo item as completed at (385, 271) on .todo-list li .toggle >> nth=0
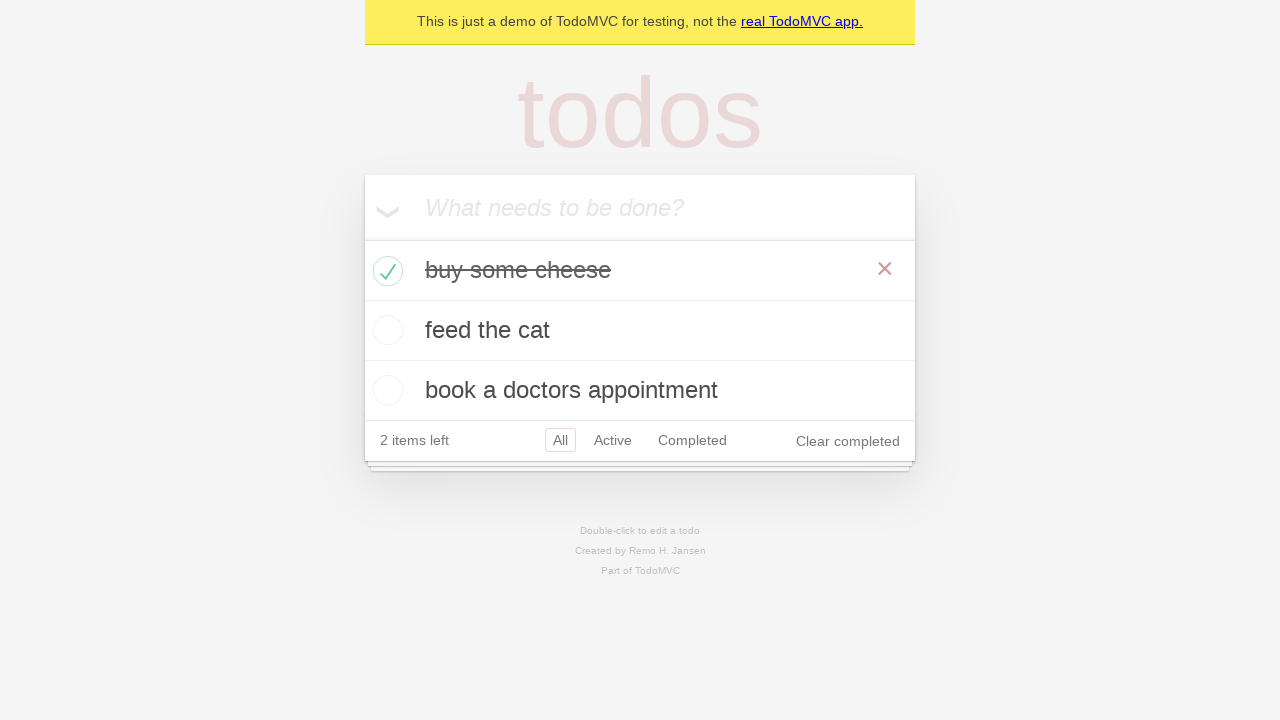

Clear completed button is now visible
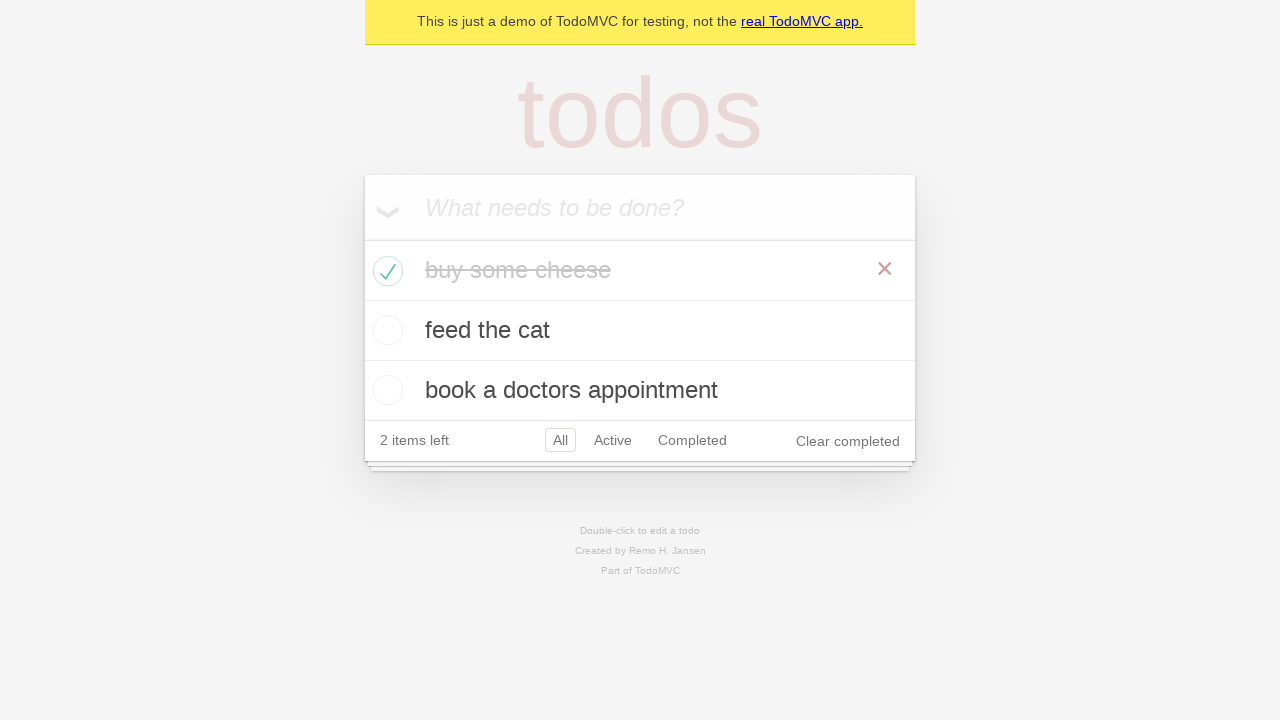

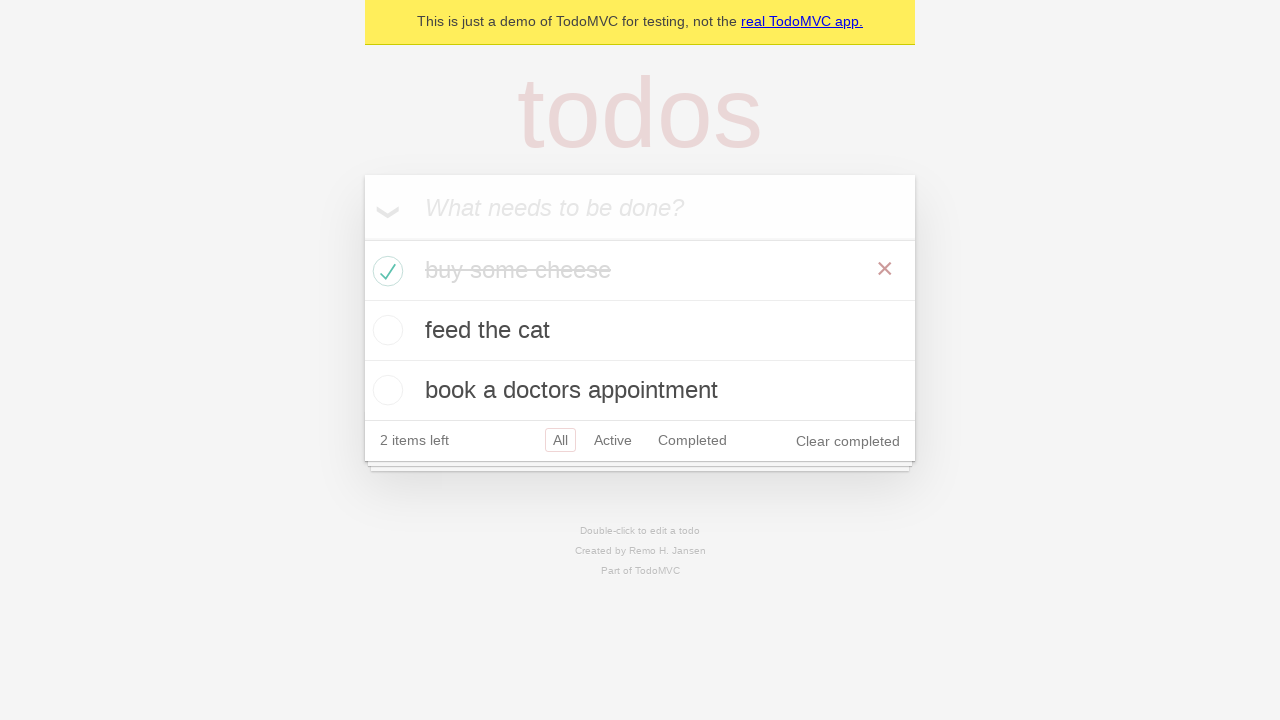